Tests login functionality on a practice site by first retrieving a password through the forgot password flow, then using it to log in successfully and verify the welcome message

Starting URL: https://rahulshettyacademy.com/locatorspractice/

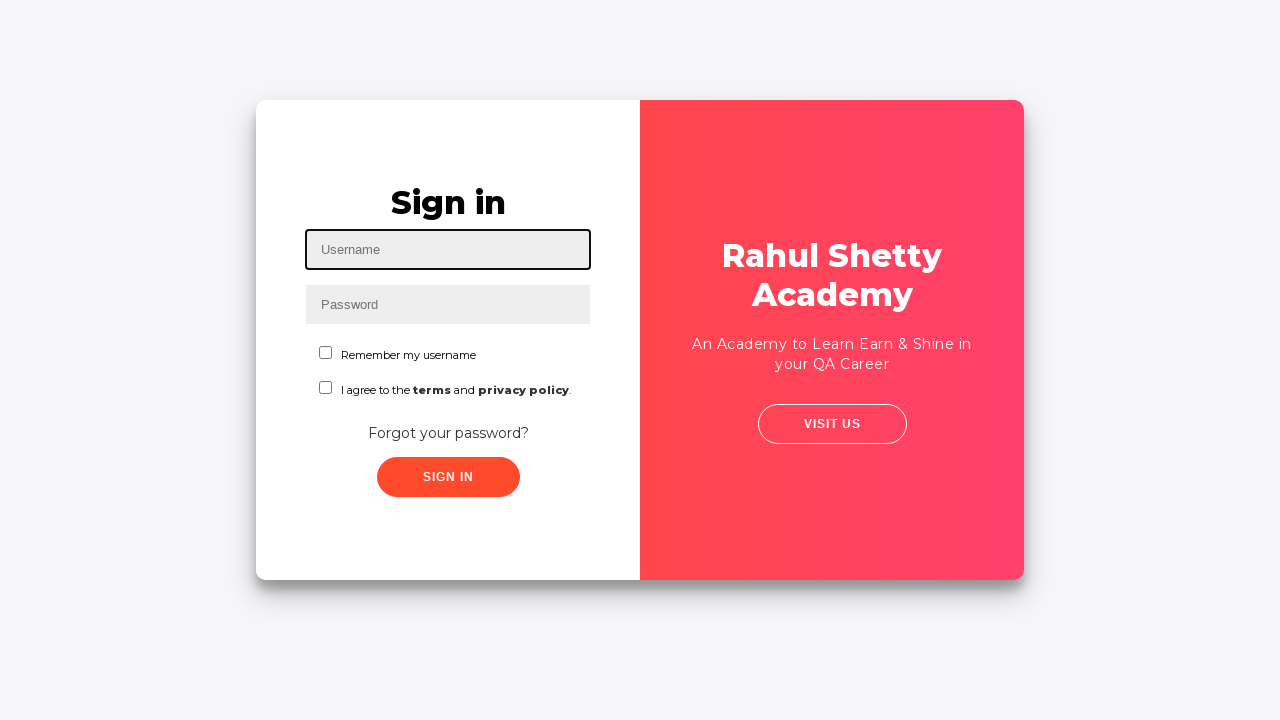

Clicked 'Forgot your password?' link at (448, 433) on a:has-text('Forgot your password?')
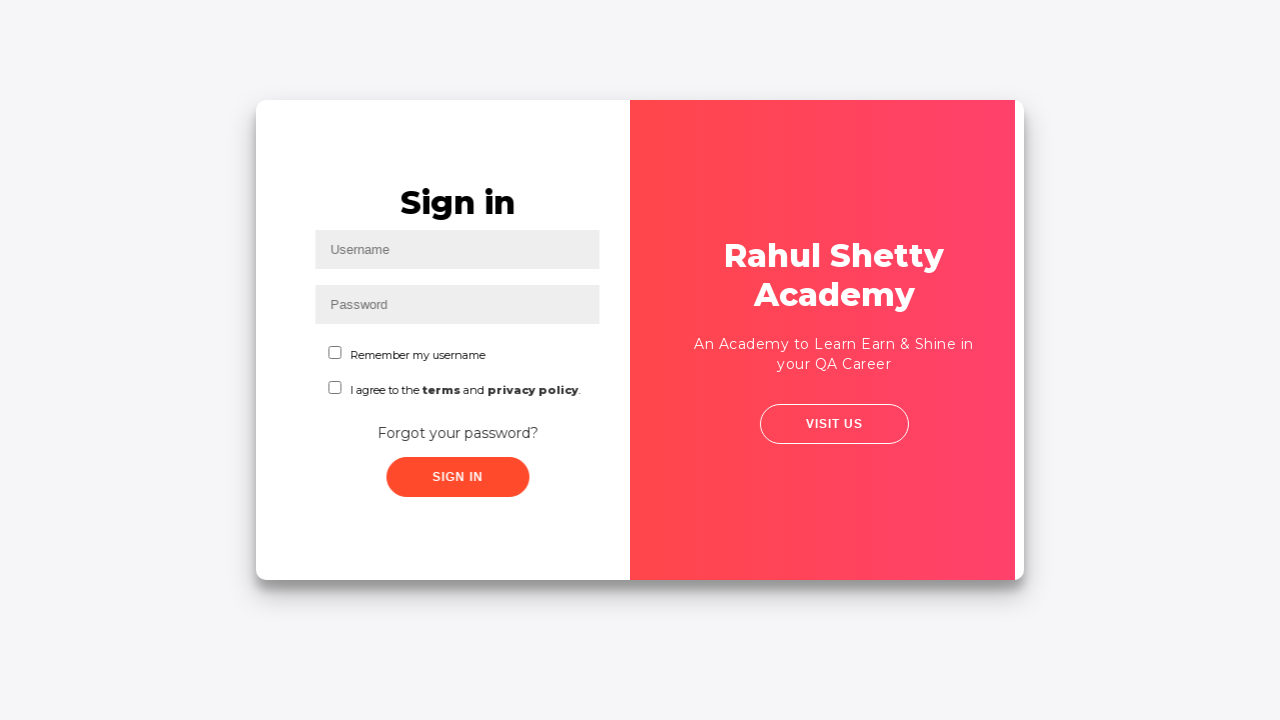

Waited 2 seconds for forgot password form to load
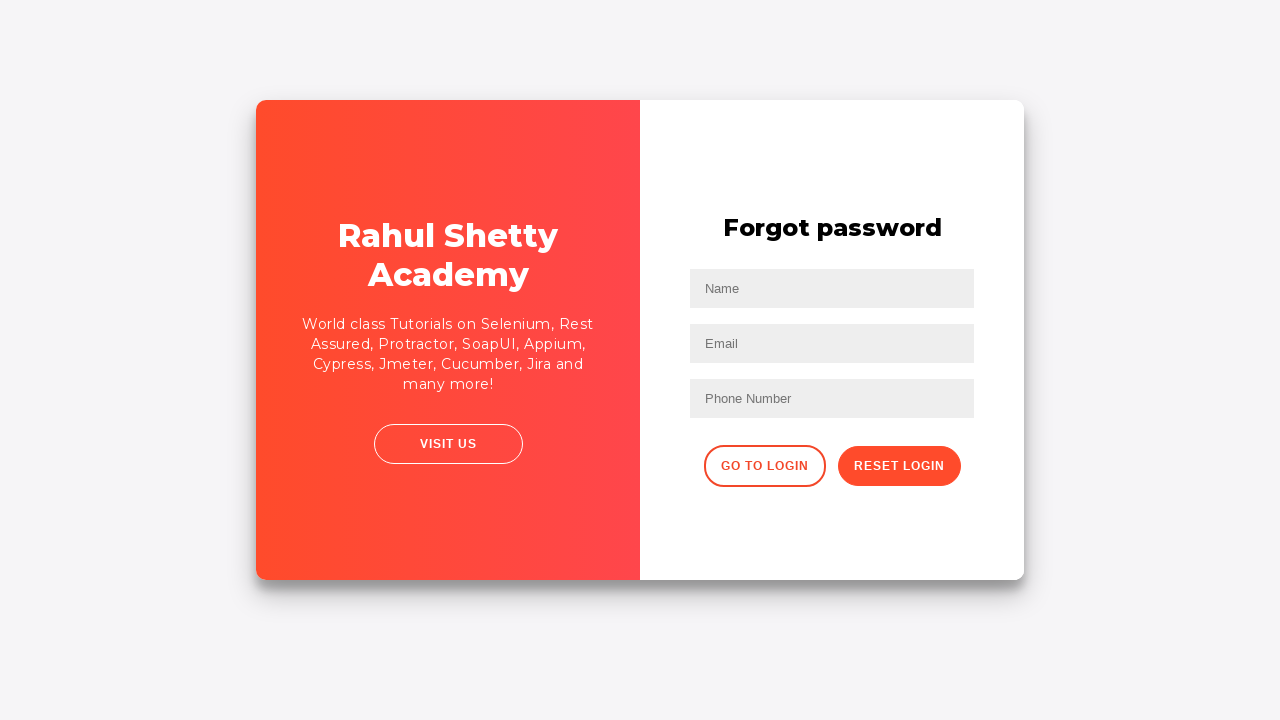

Clicked reset password button at (899, 466) on .reset-pwd-btn
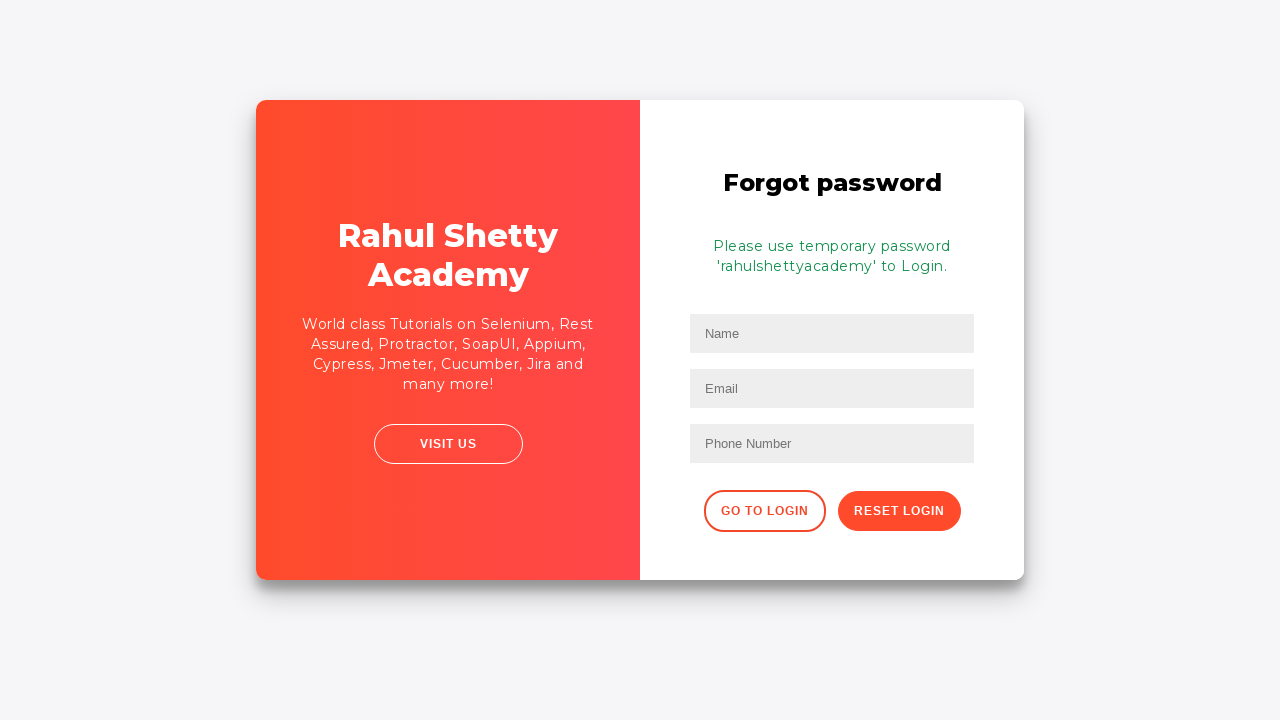

Retrieved password message text
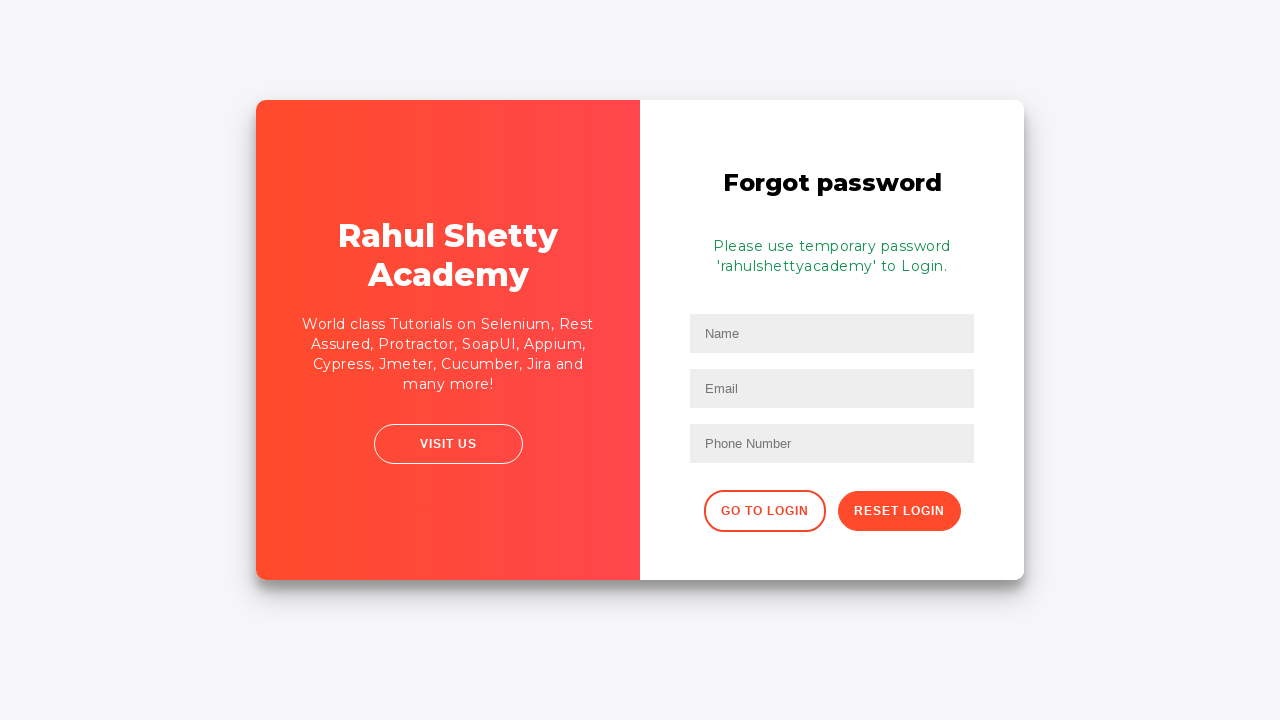

Extracted password from message
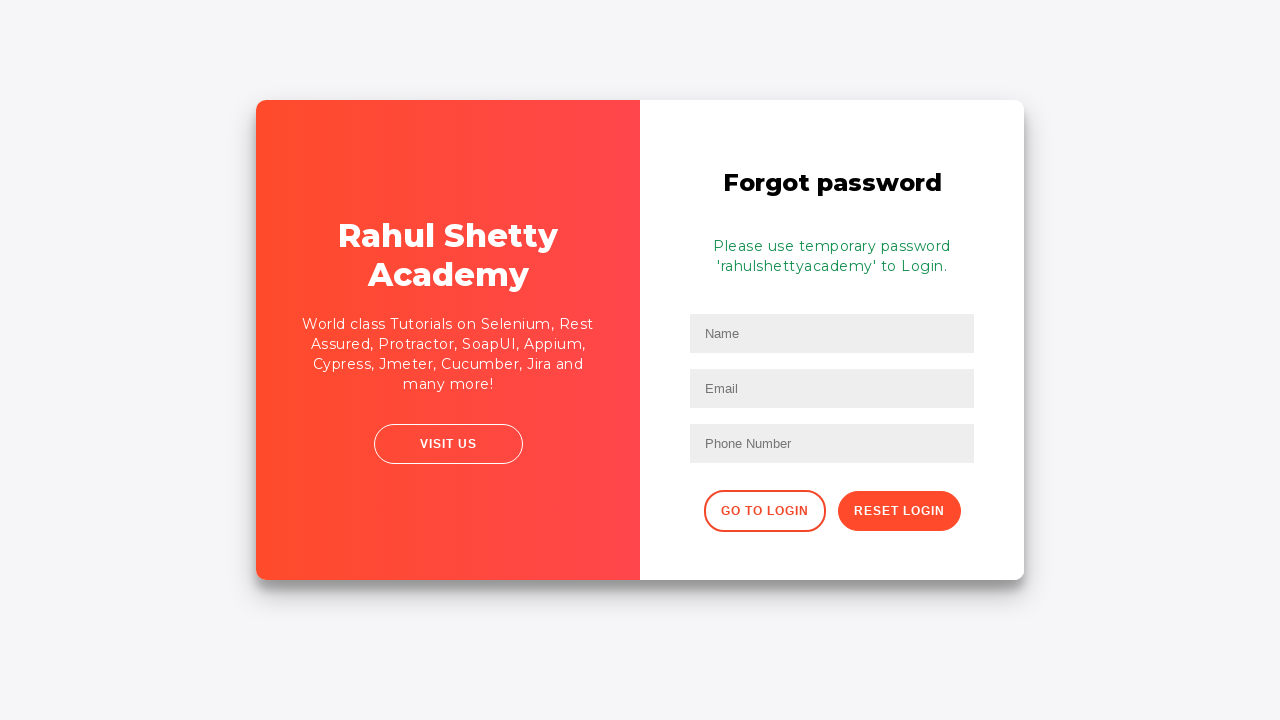

Navigated back to login page
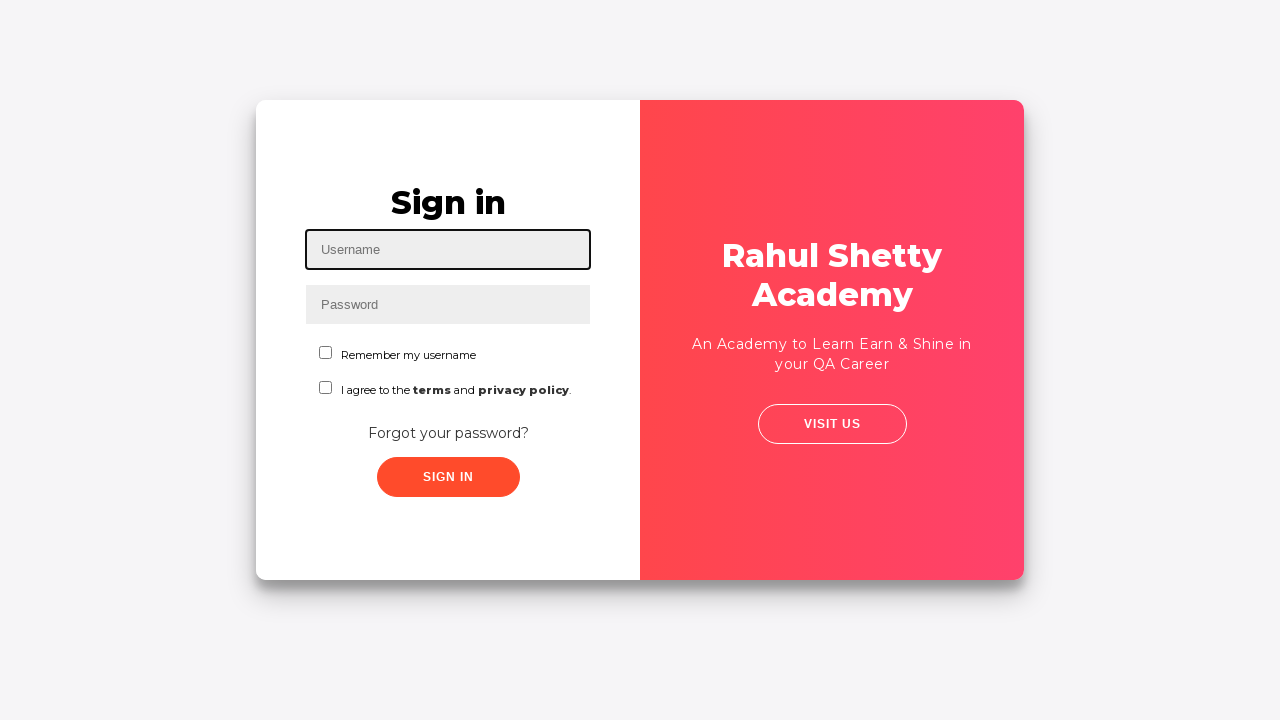

Filled username field with 'Mira' on input#inputUsername
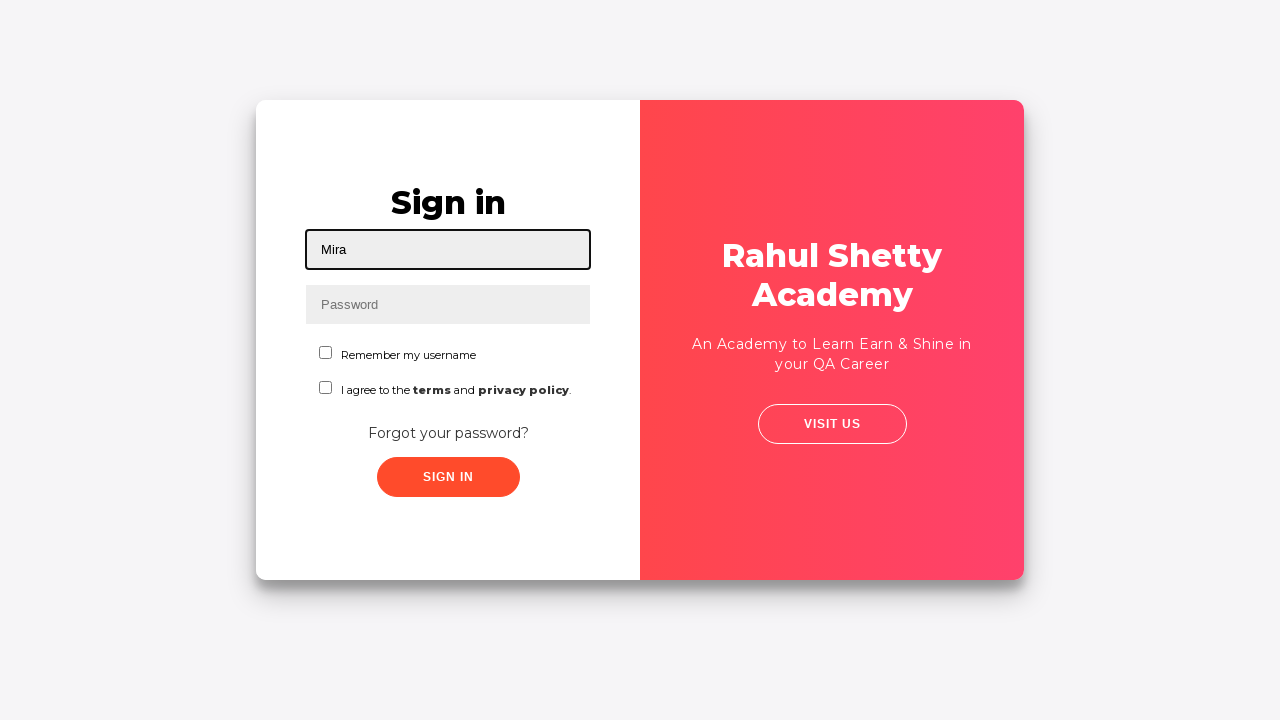

Filled password field with extracted password on input[type='password']
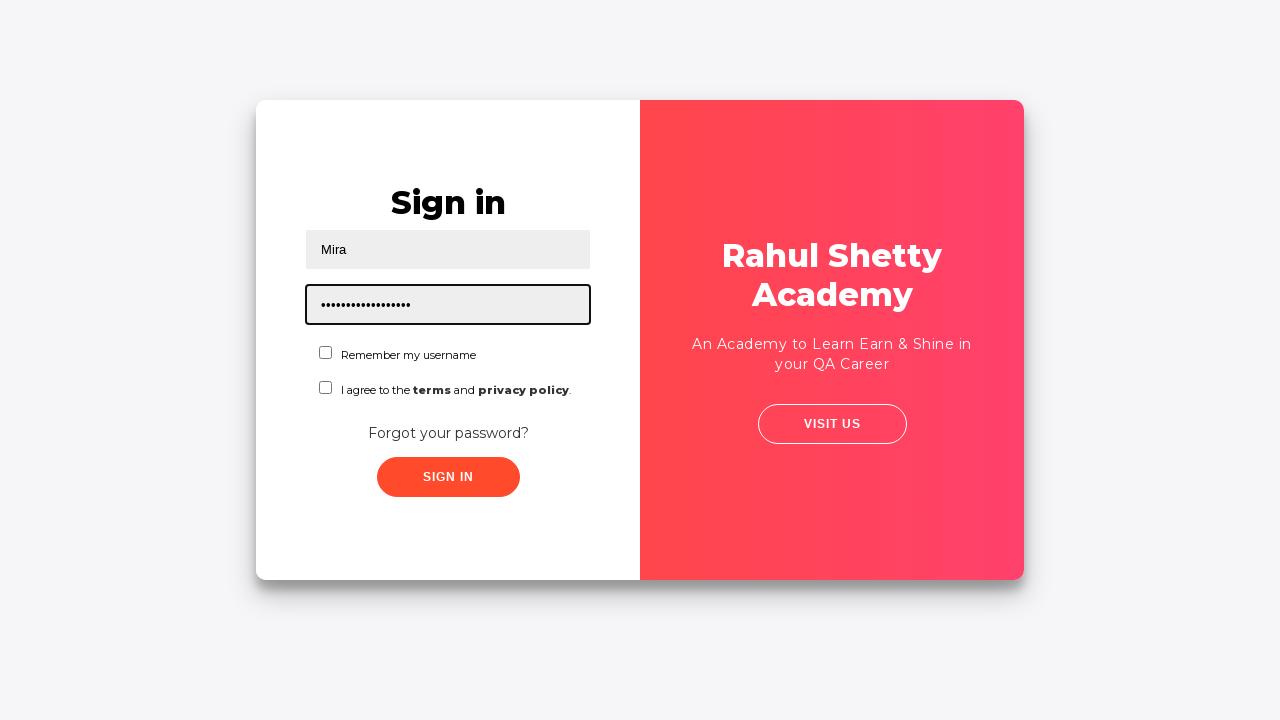

Clicked login submit button at (448, 477) on button.submit
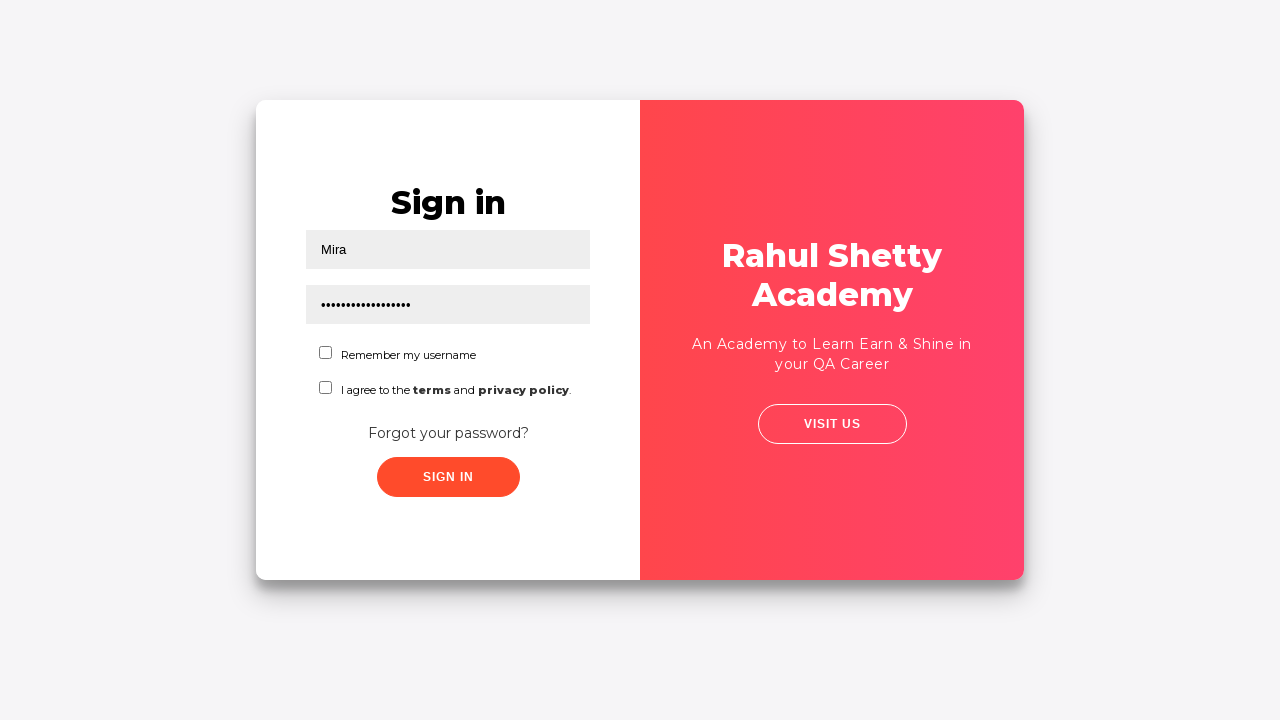

Waited 2 seconds for login to complete
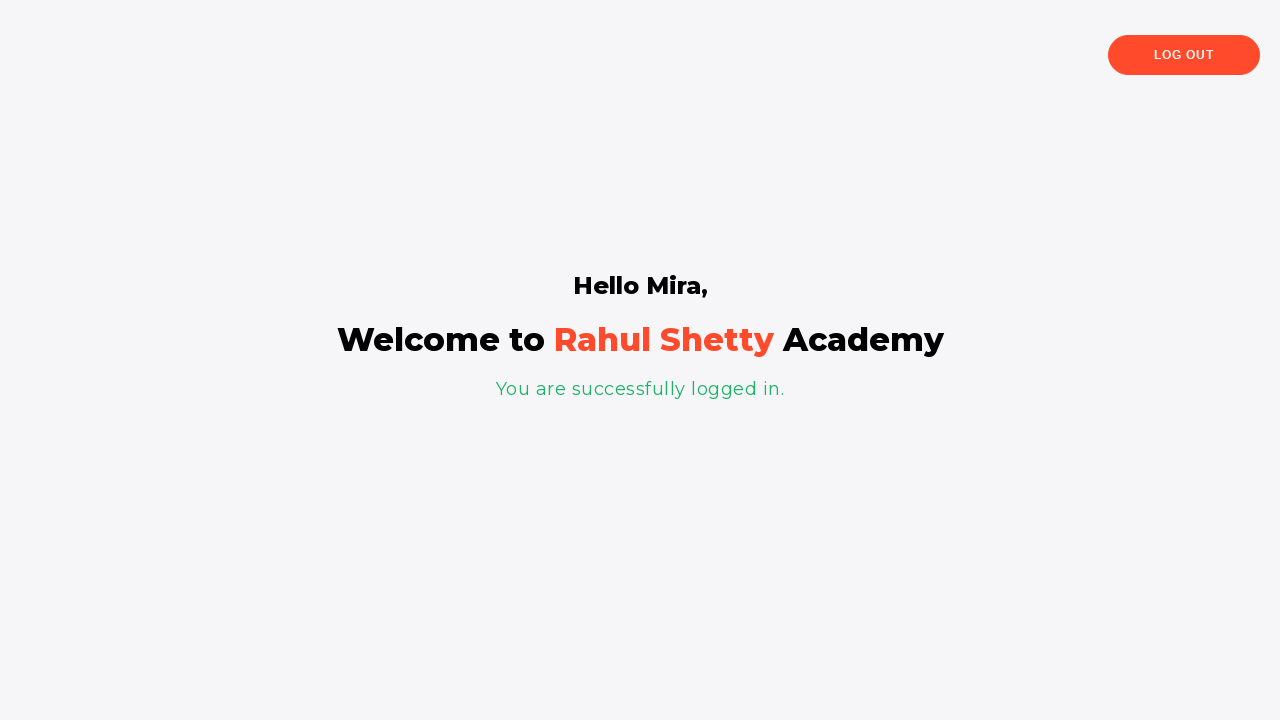

Retrieved success message text
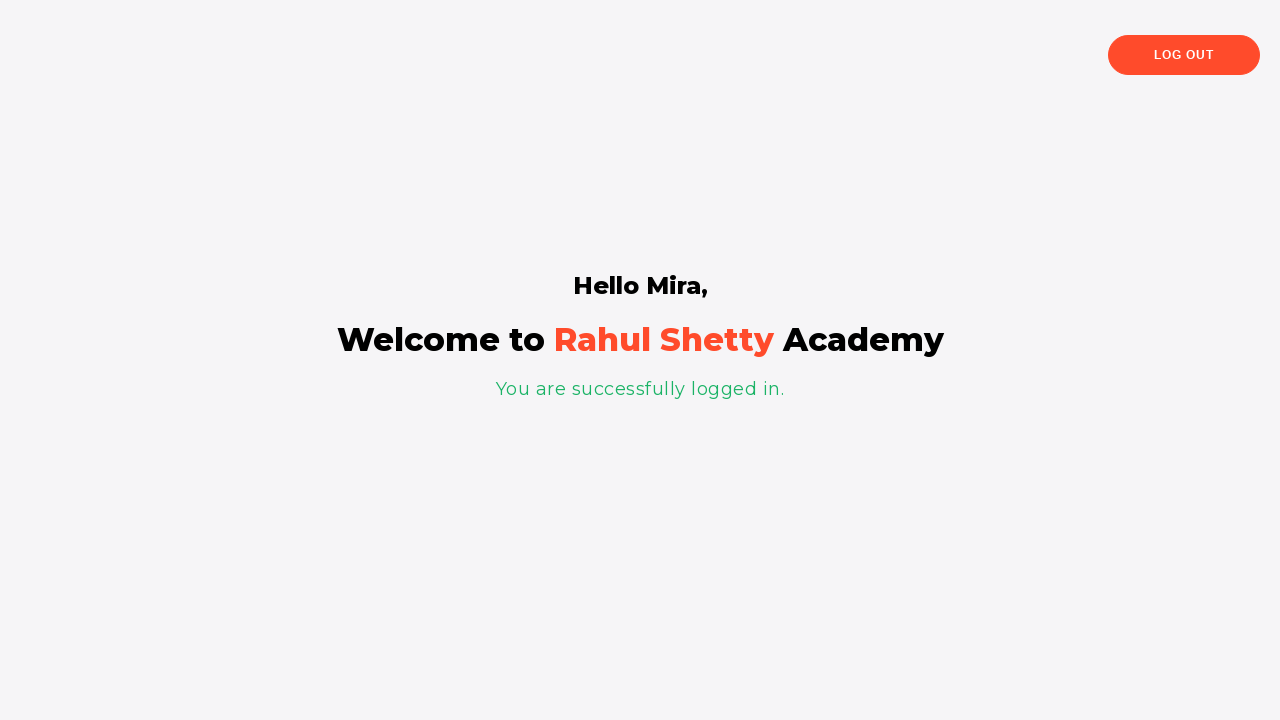

Verified success message 'You are successfully logged in.'
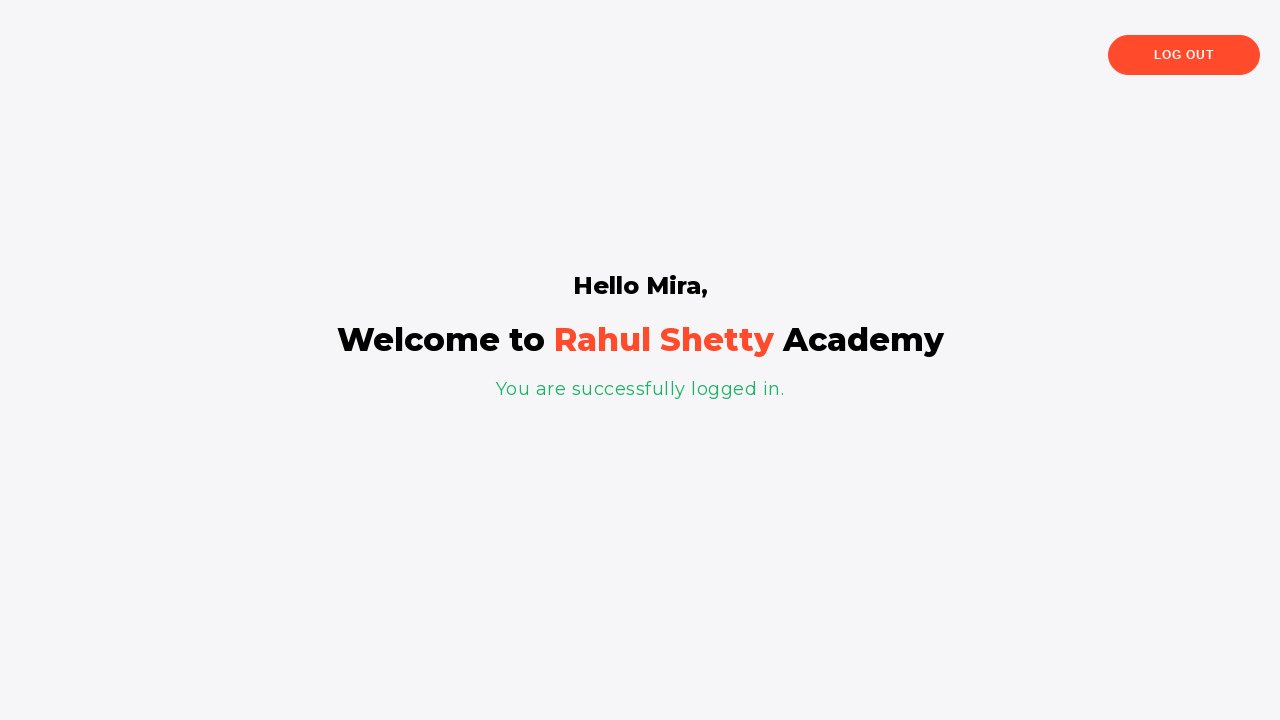

Retrieved greeting text
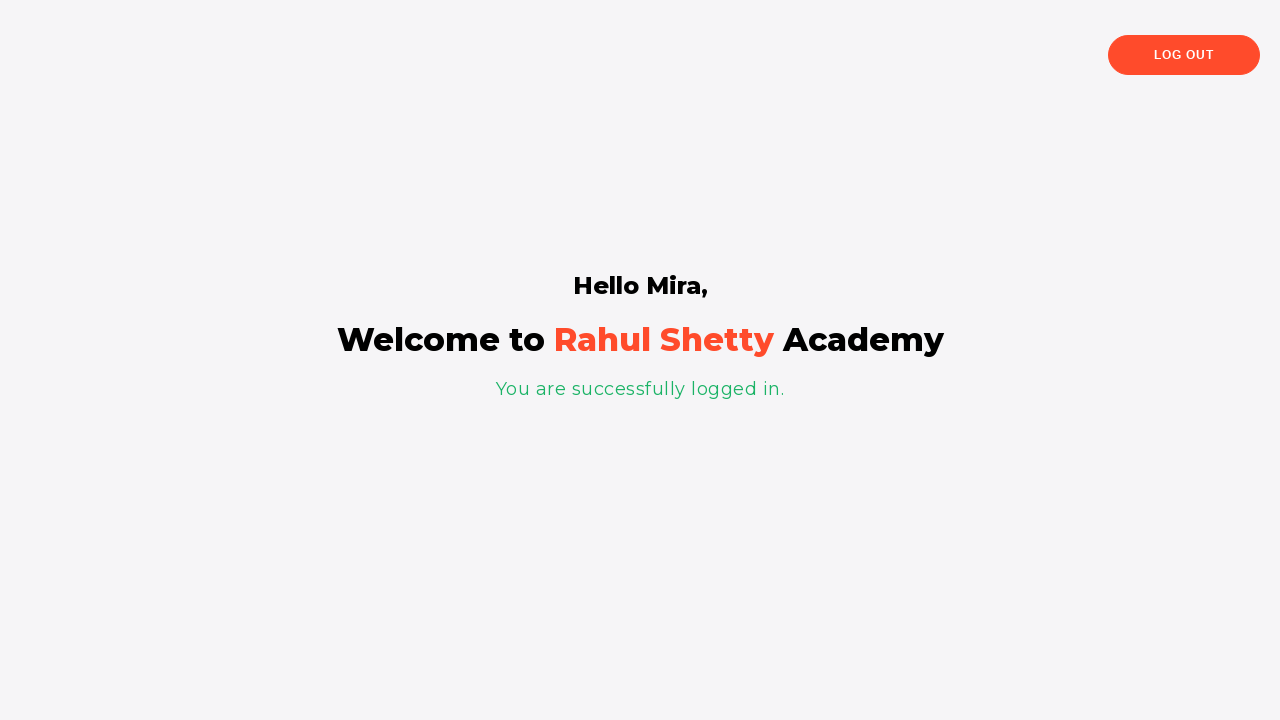

Verified personalized greeting 'Hello Mira,'
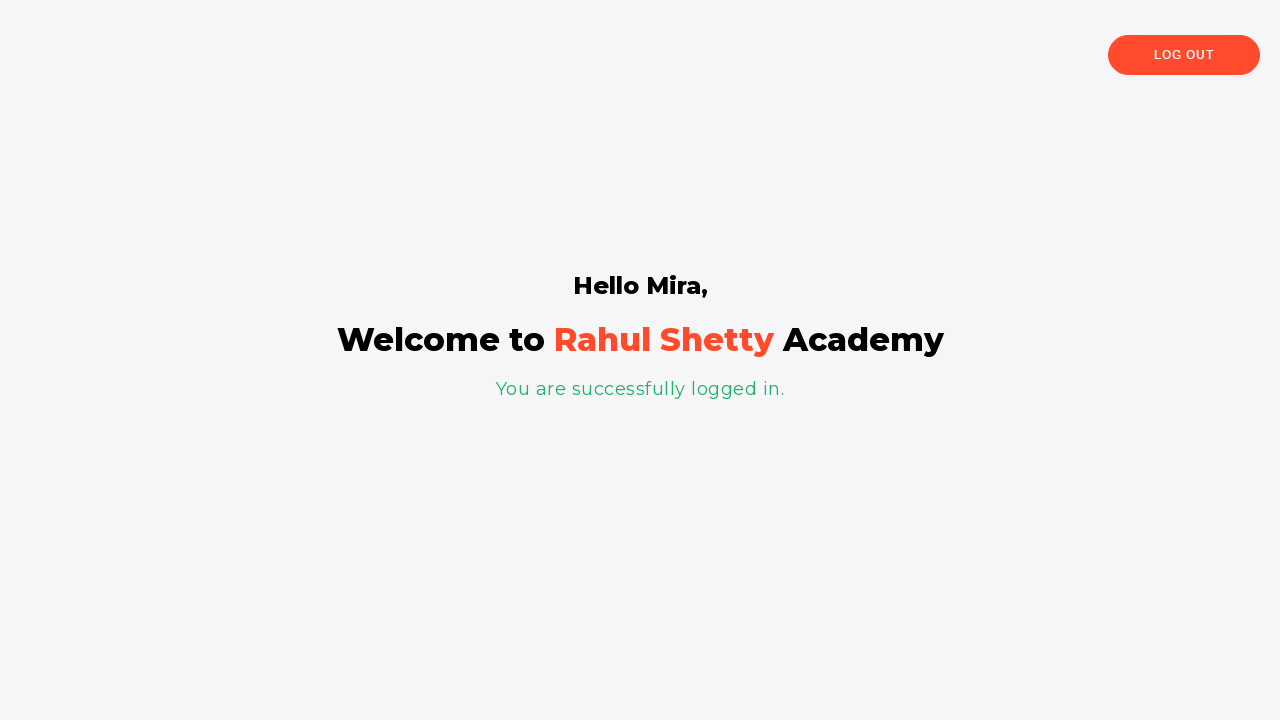

Clicked 'Log Out' button at (1184, 55) on xpath=//*[text()='Log Out']
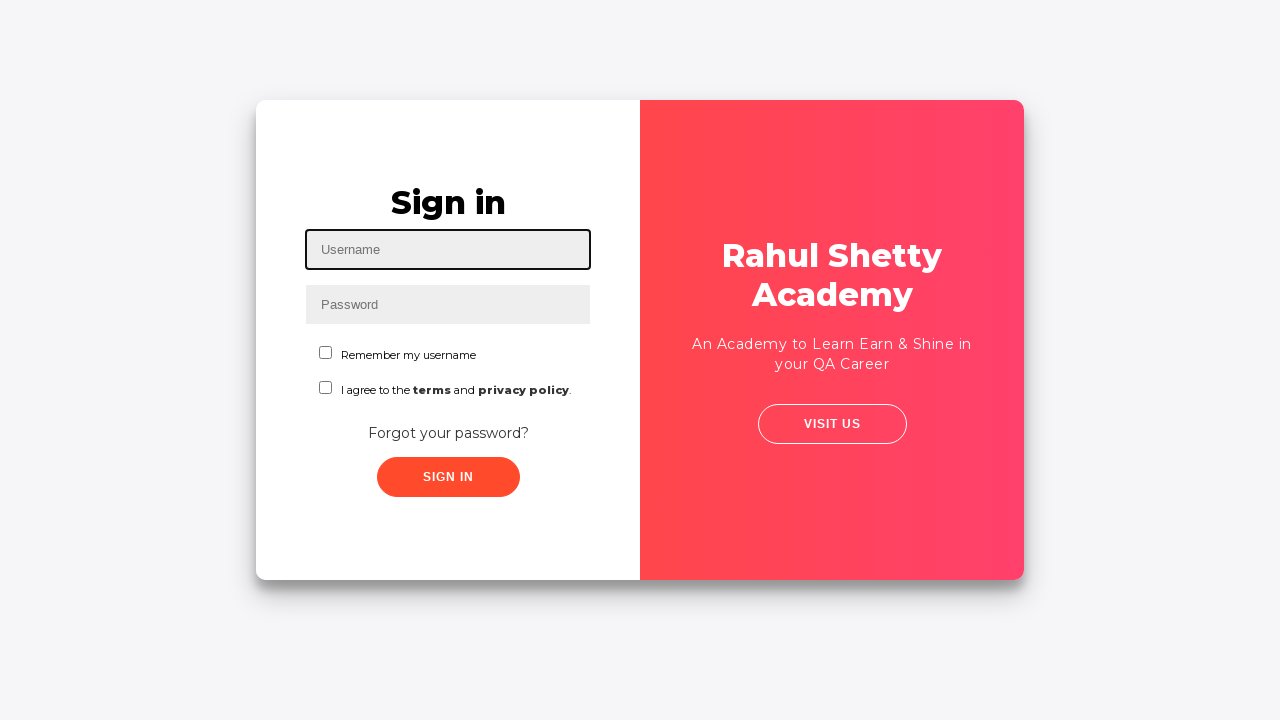

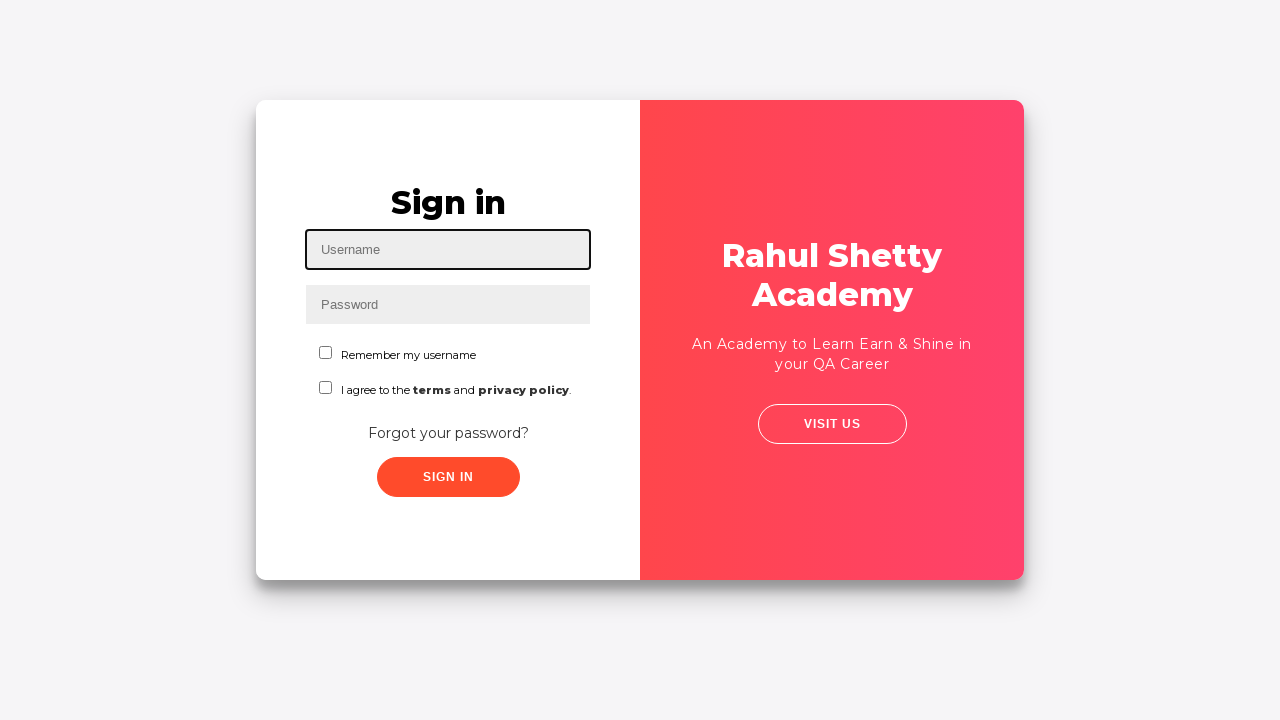